Navigates to the Pro Kabaddi League standings page and verifies that the standings table with team information is loaded and displayed.

Starting URL: https://www.prokabaddi.com/standings

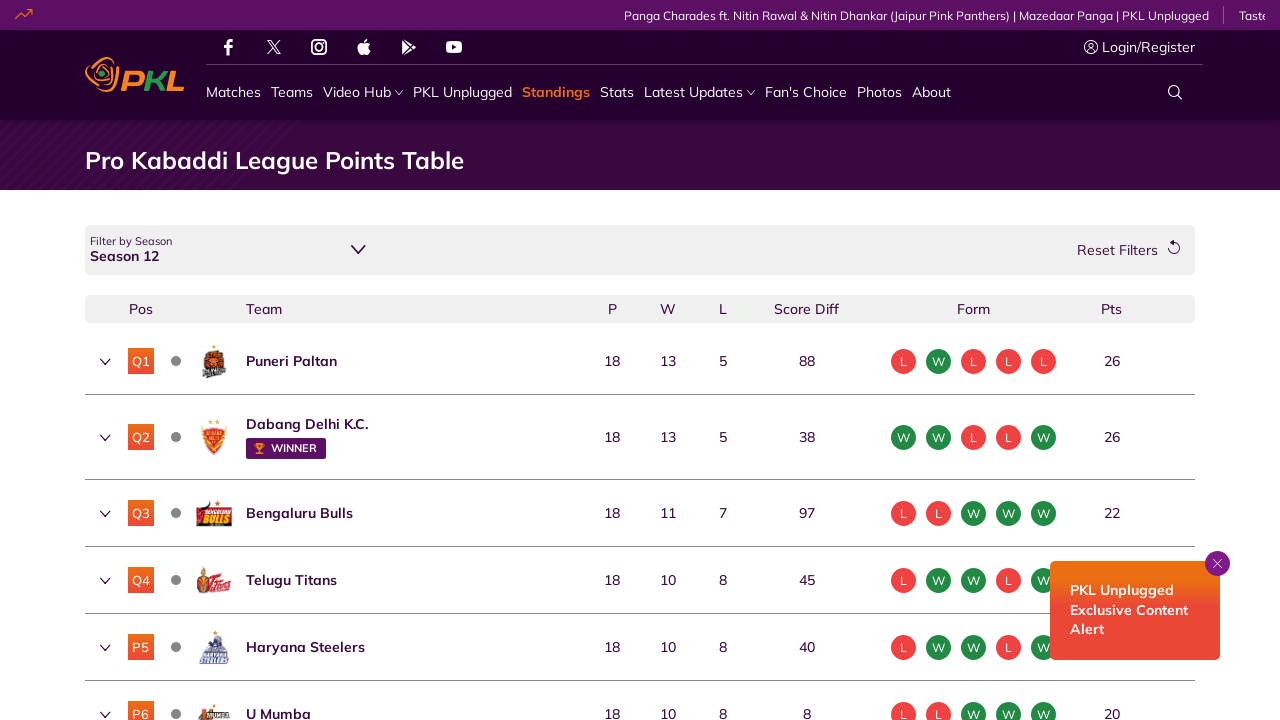

Navigated to Pro Kabaddi League standings page
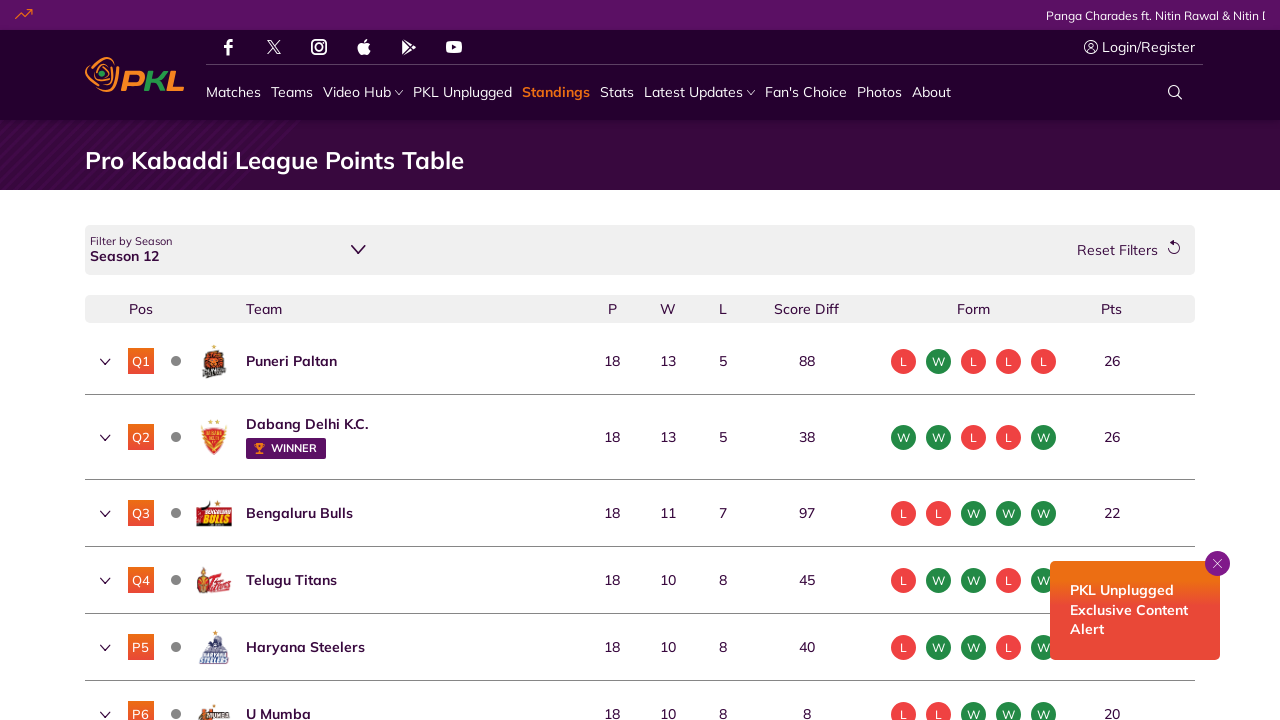

Standings table with team positions loaded
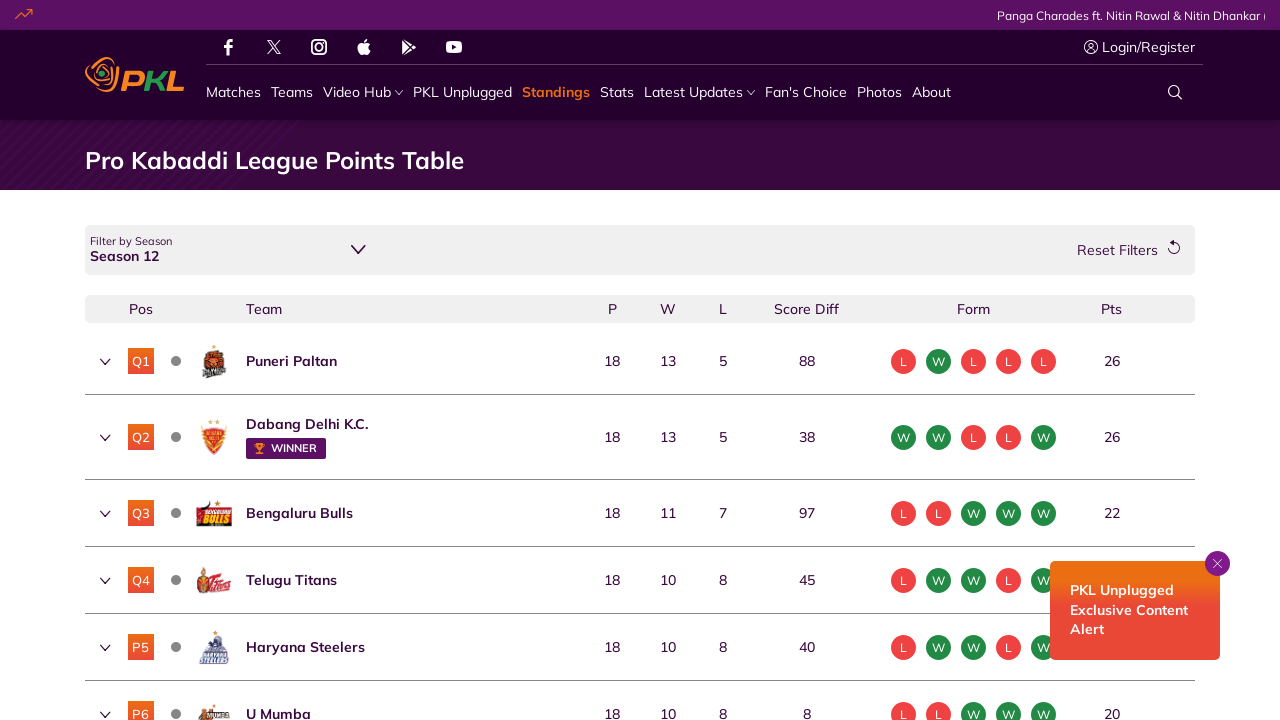

Team names are displayed in standings table
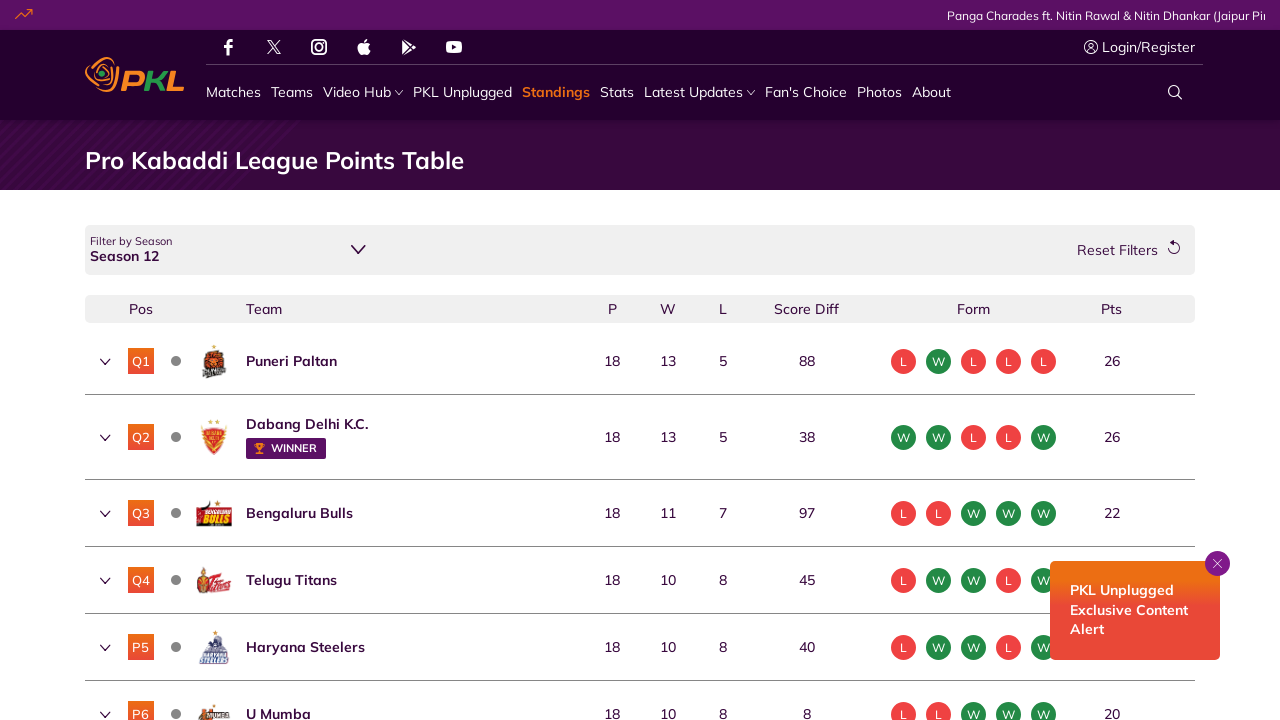

Matches played column is displayed in standings
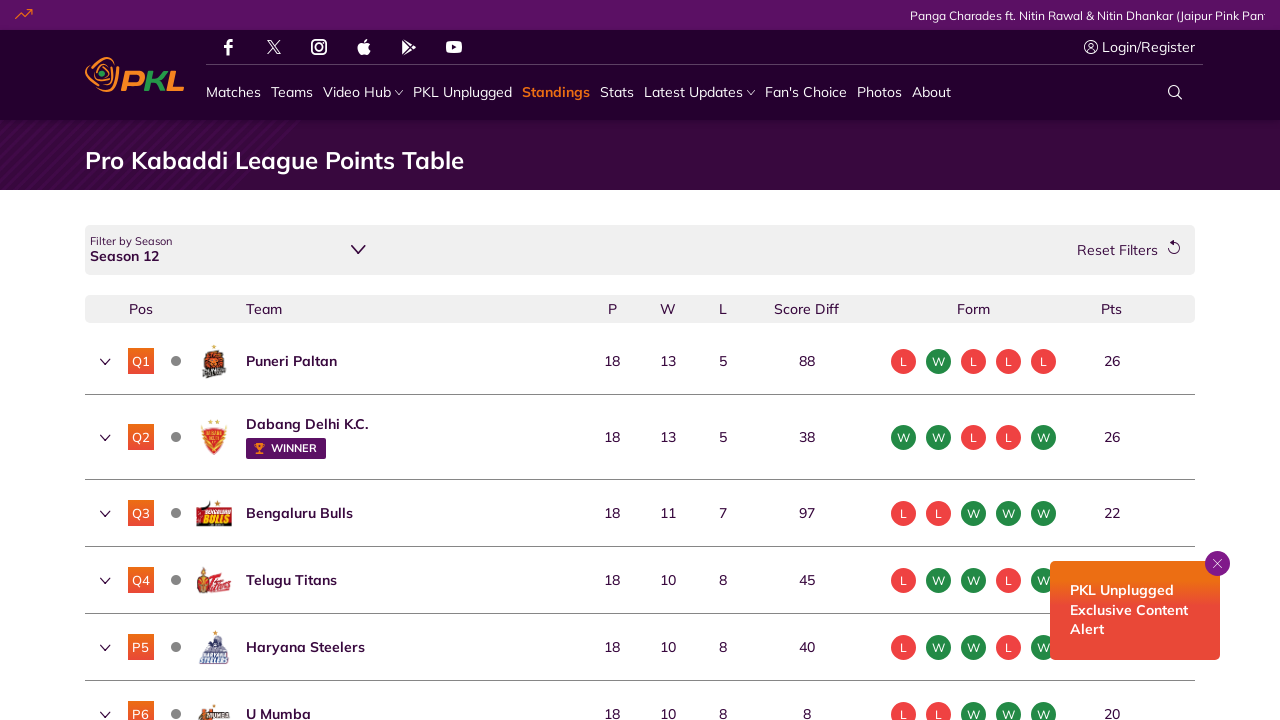

Points column is displayed in standings
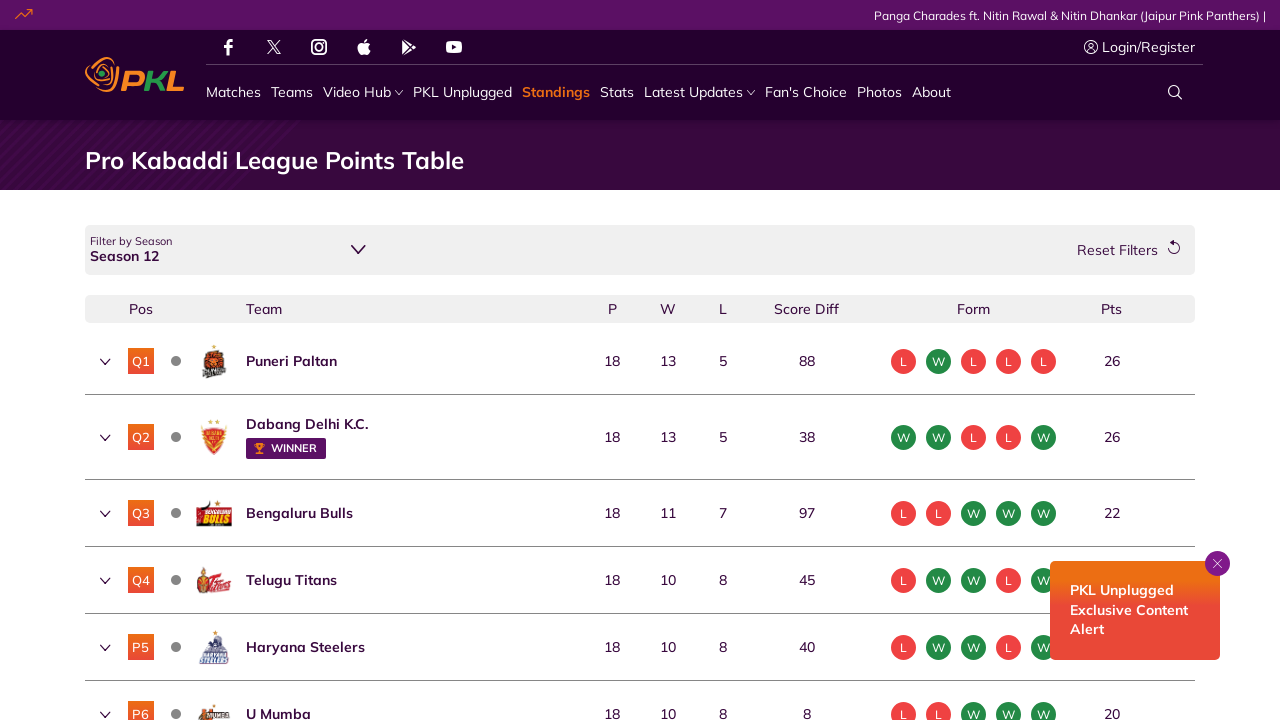

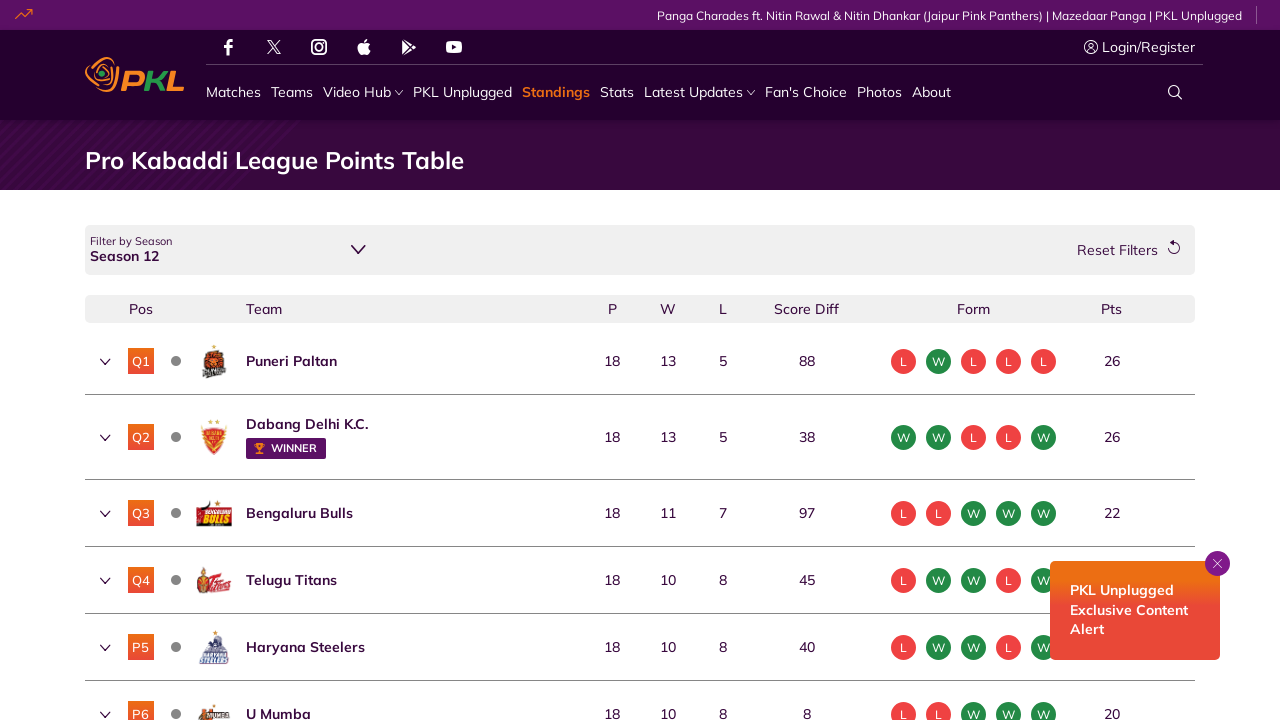